Tests JavaScript alert handling by clicking the first button, accepting the alert, and verifying the success message is displayed

Starting URL: https://the-internet.herokuapp.com/javascript_alerts

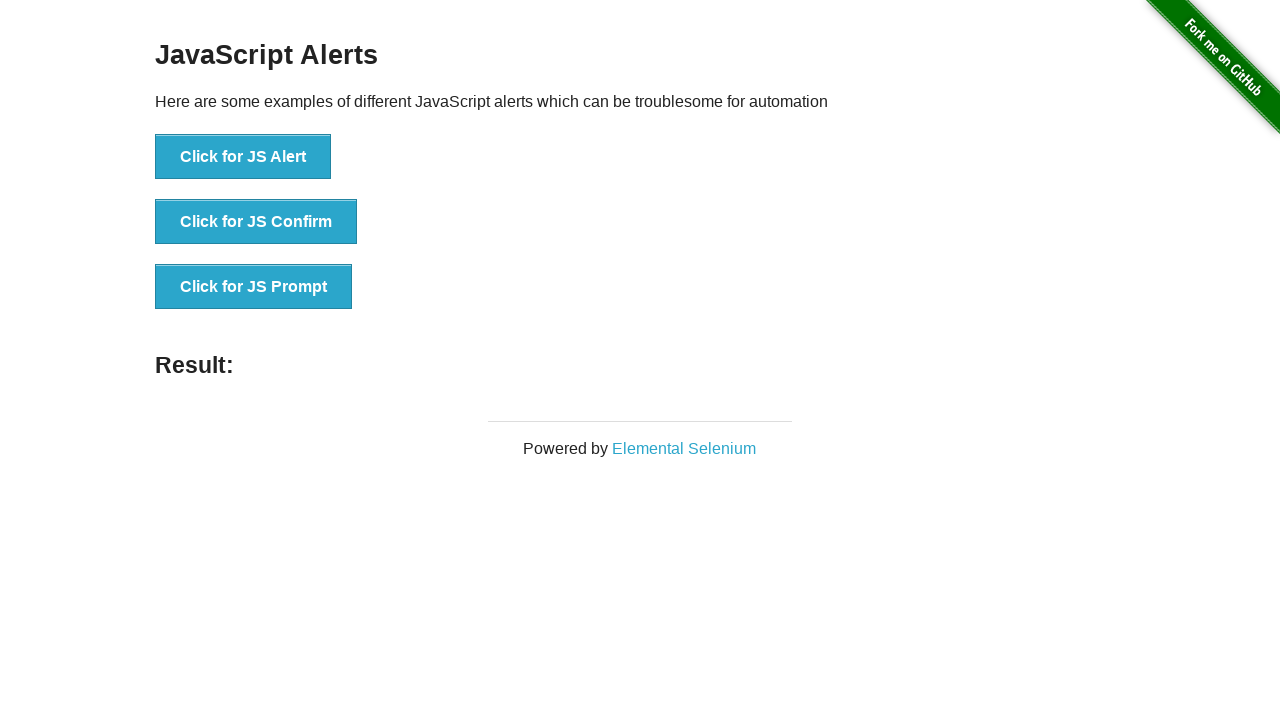

Clicked the first button to trigger JavaScript alert at (243, 157) on button[onclick='jsAlert()']
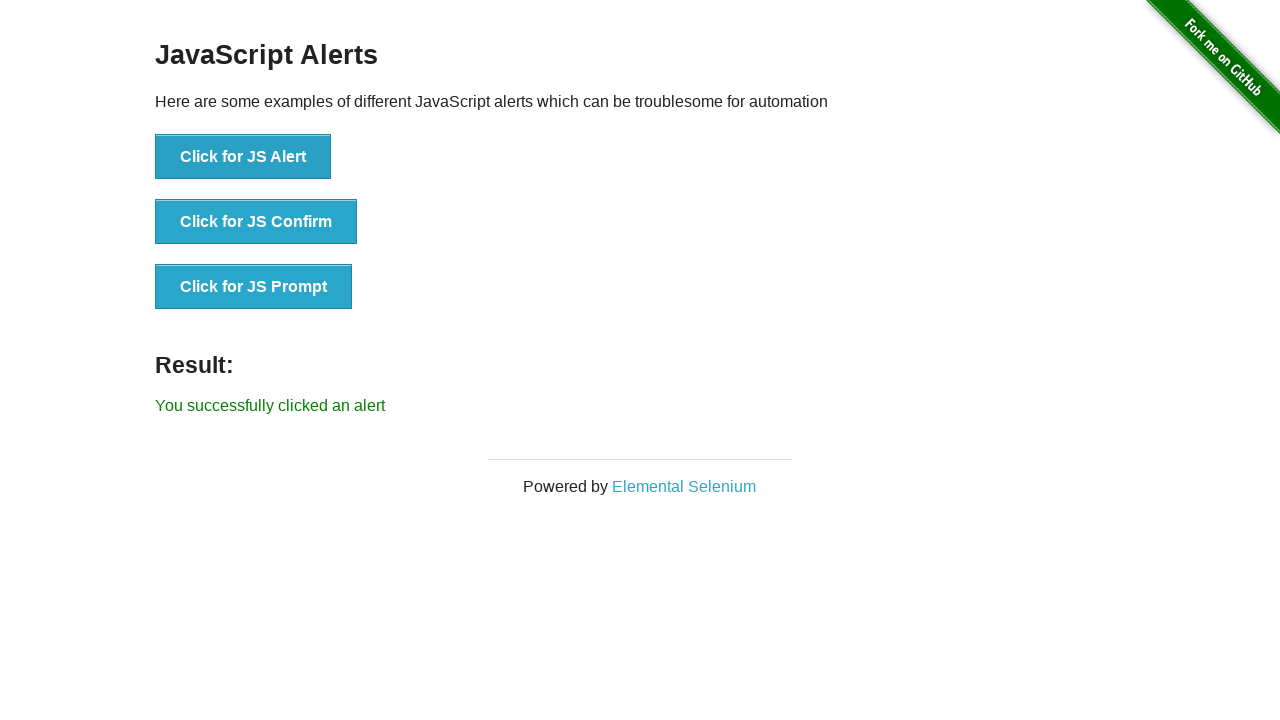

Set up dialog handler to accept the alert
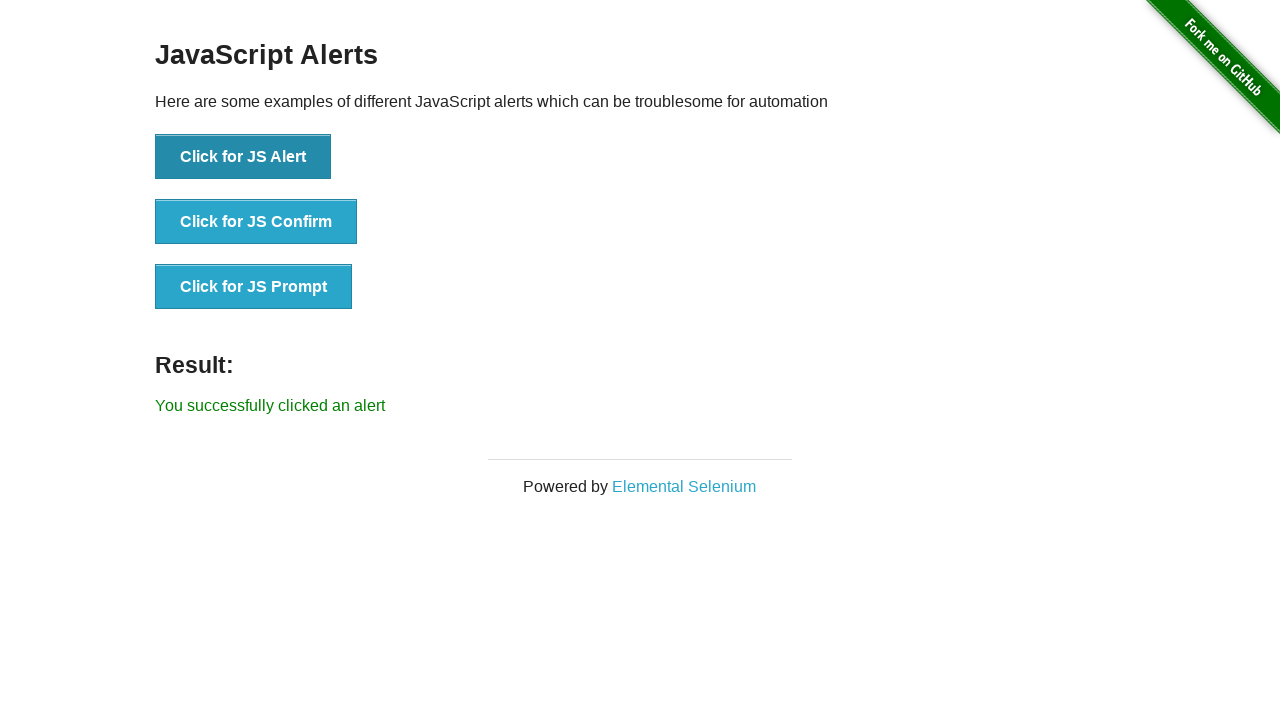

Waited for success message to appear
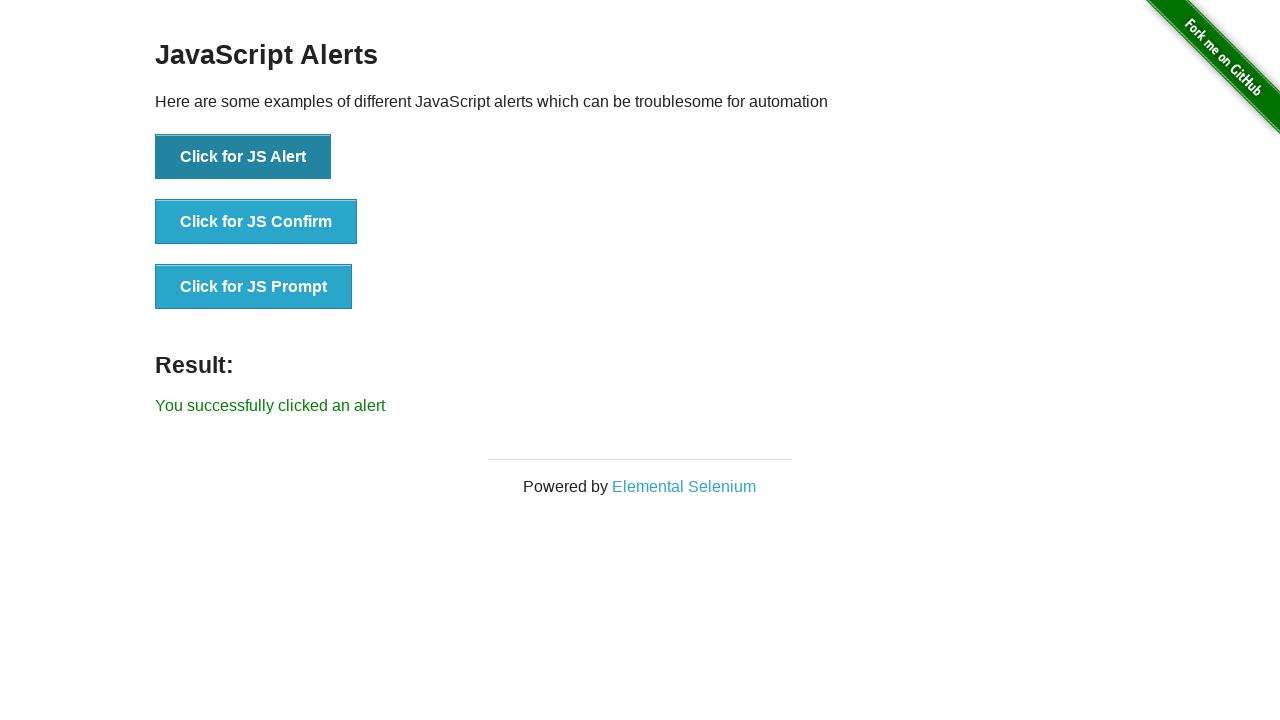

Located the result message element
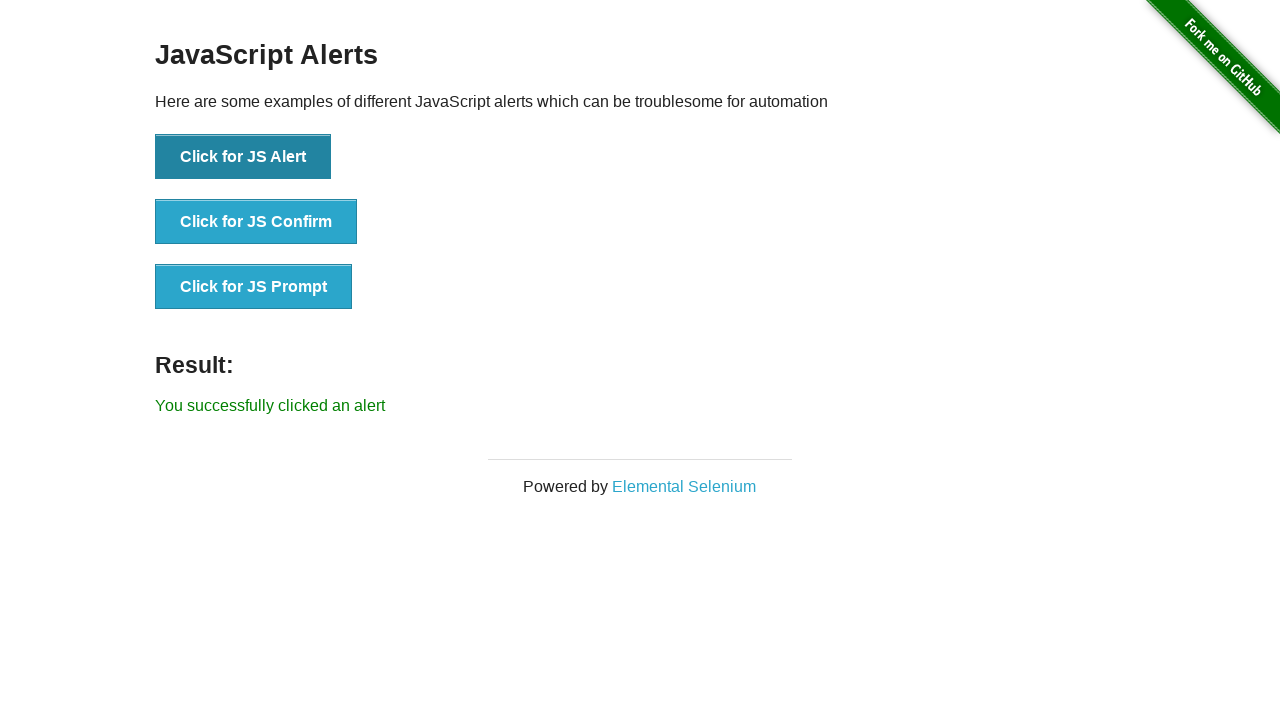

Verified success message is visible
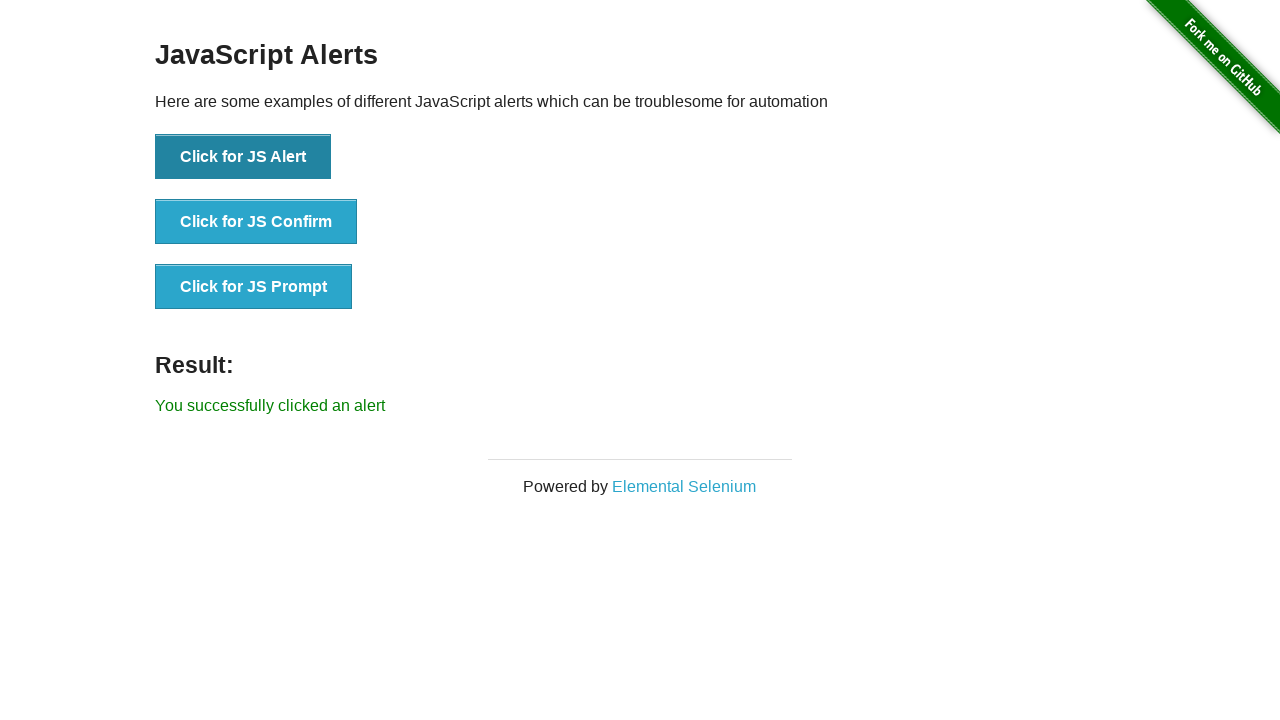

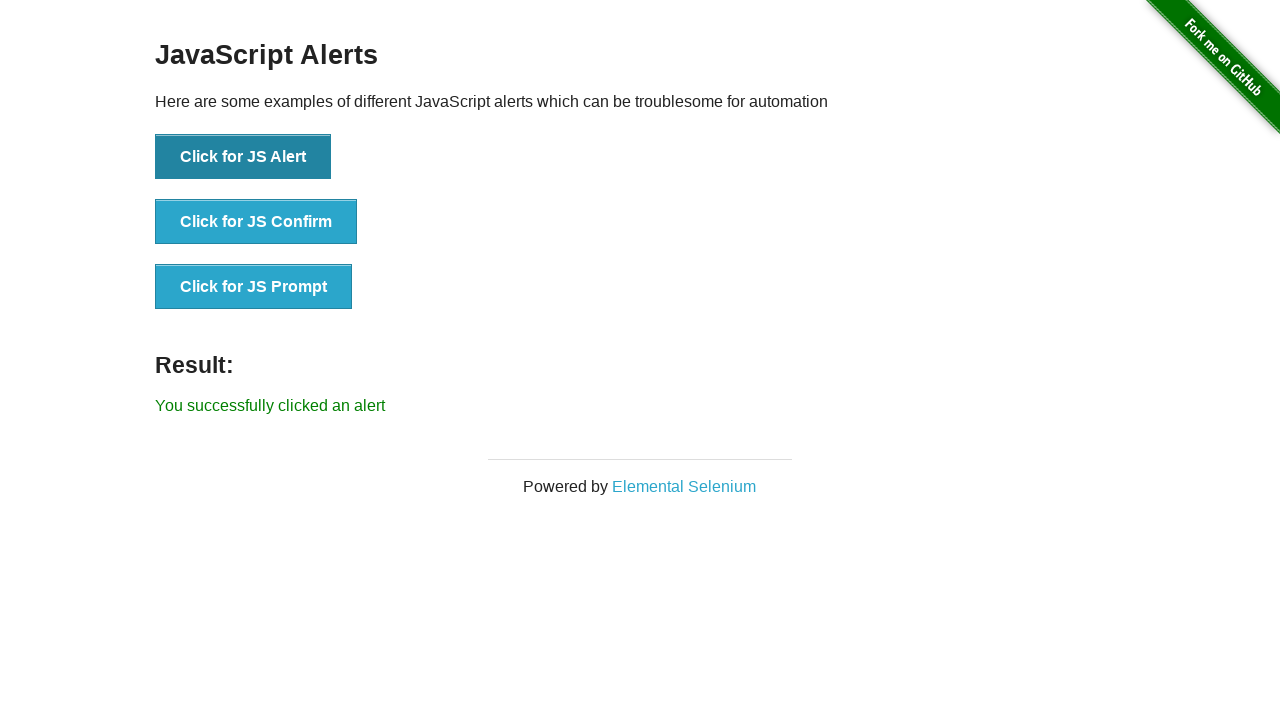